Tests the search filter functionality on a product offers page by searching for "Potato" and verifying filtered results

Starting URL: https://rahulshettyacademy.com/seleniumPractise/#/offers

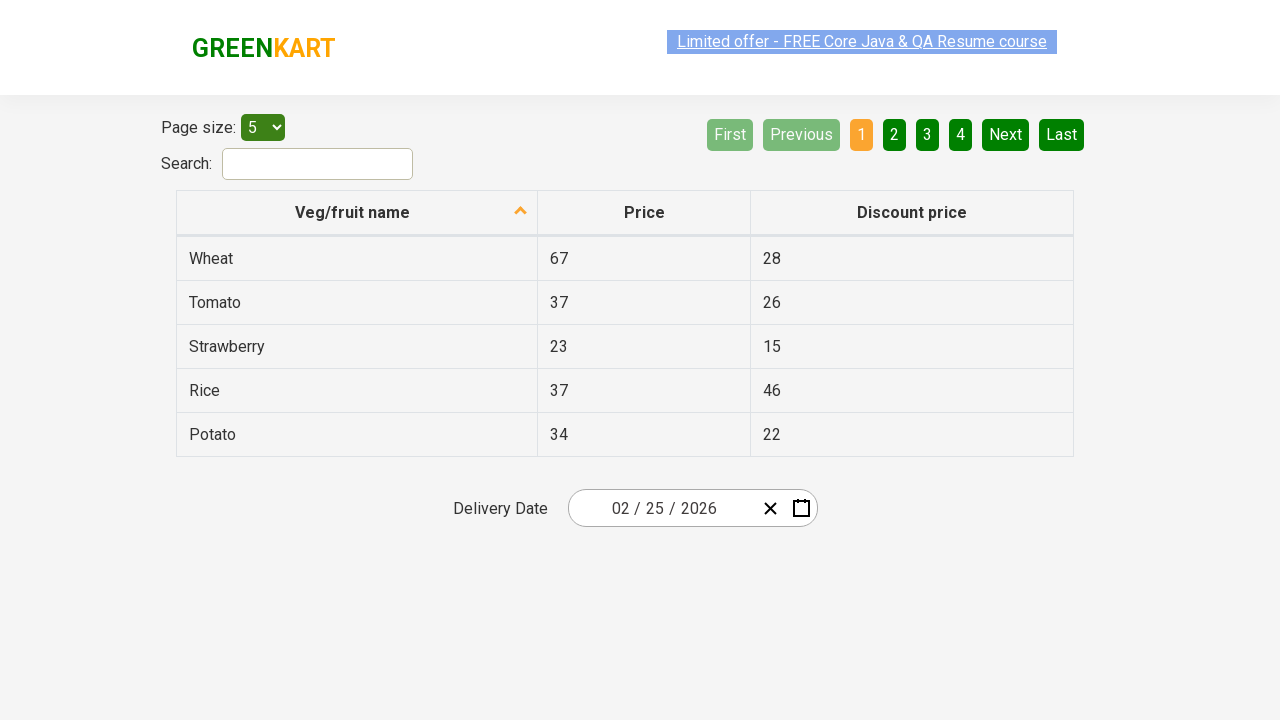

Navigated to product offers page
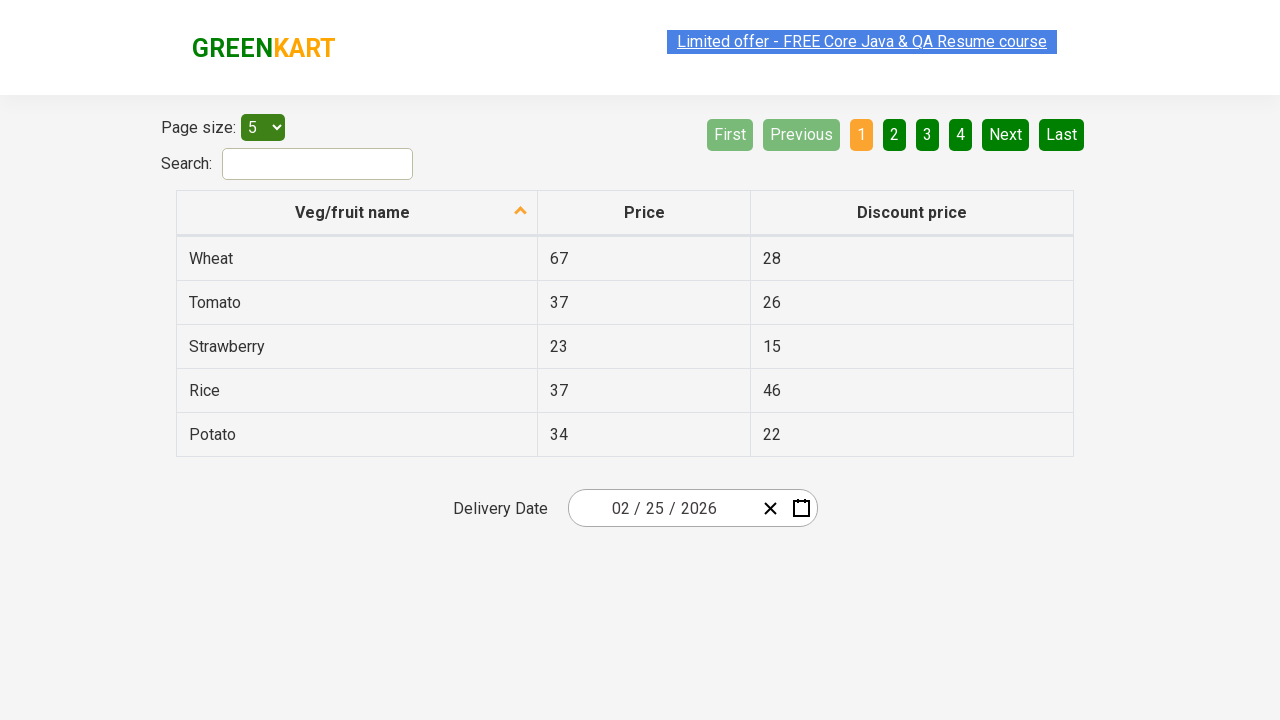

Filled search field with 'Potato' on #search-field
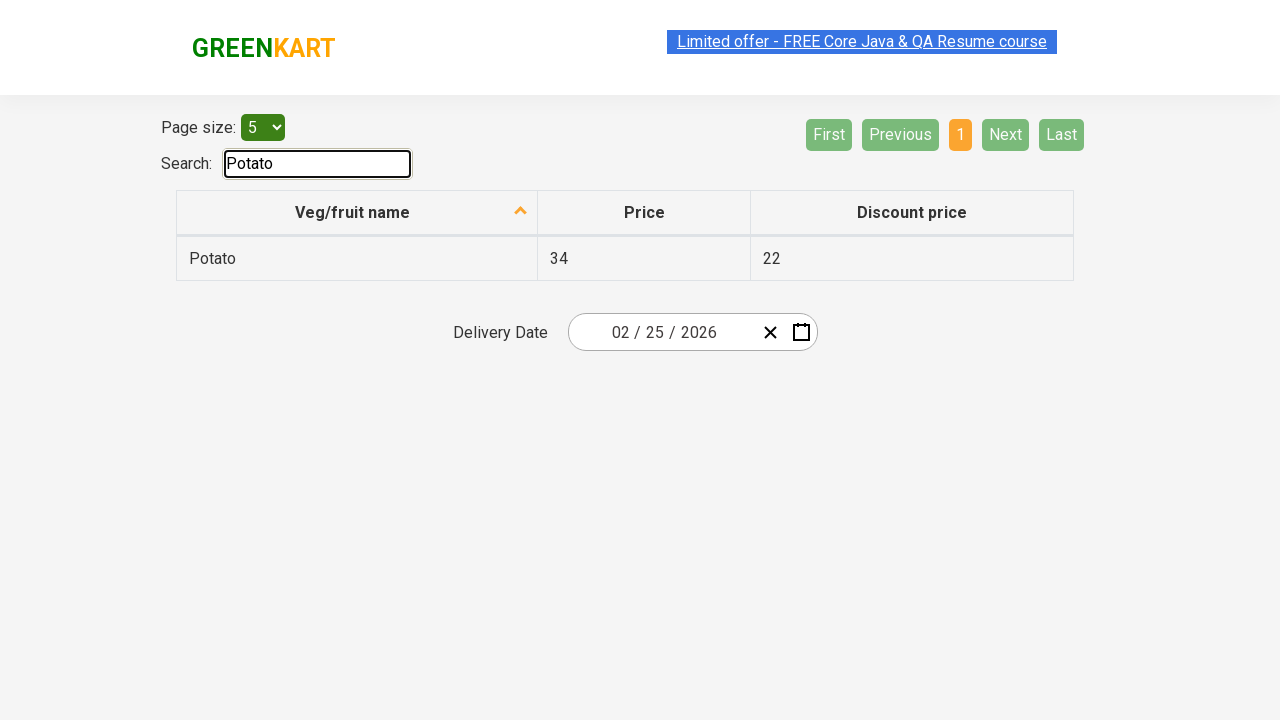

Waited for filter to apply
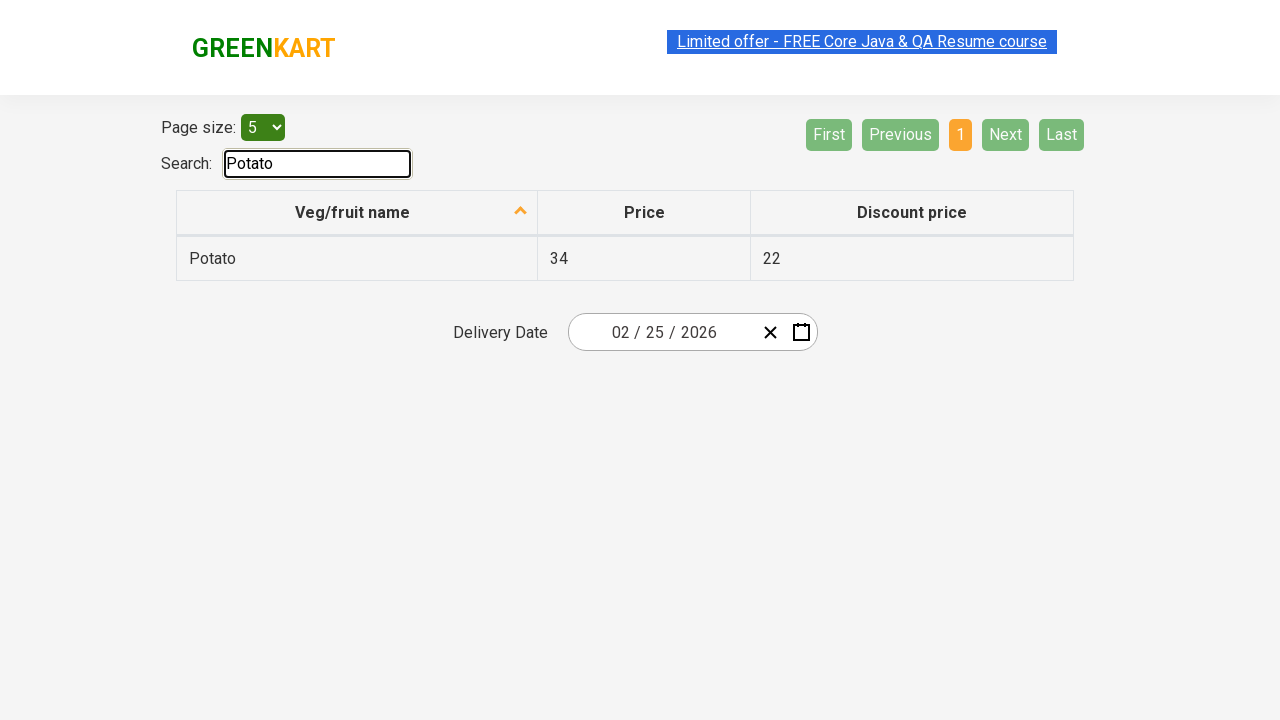

Retrieved 1 filtered items from results table
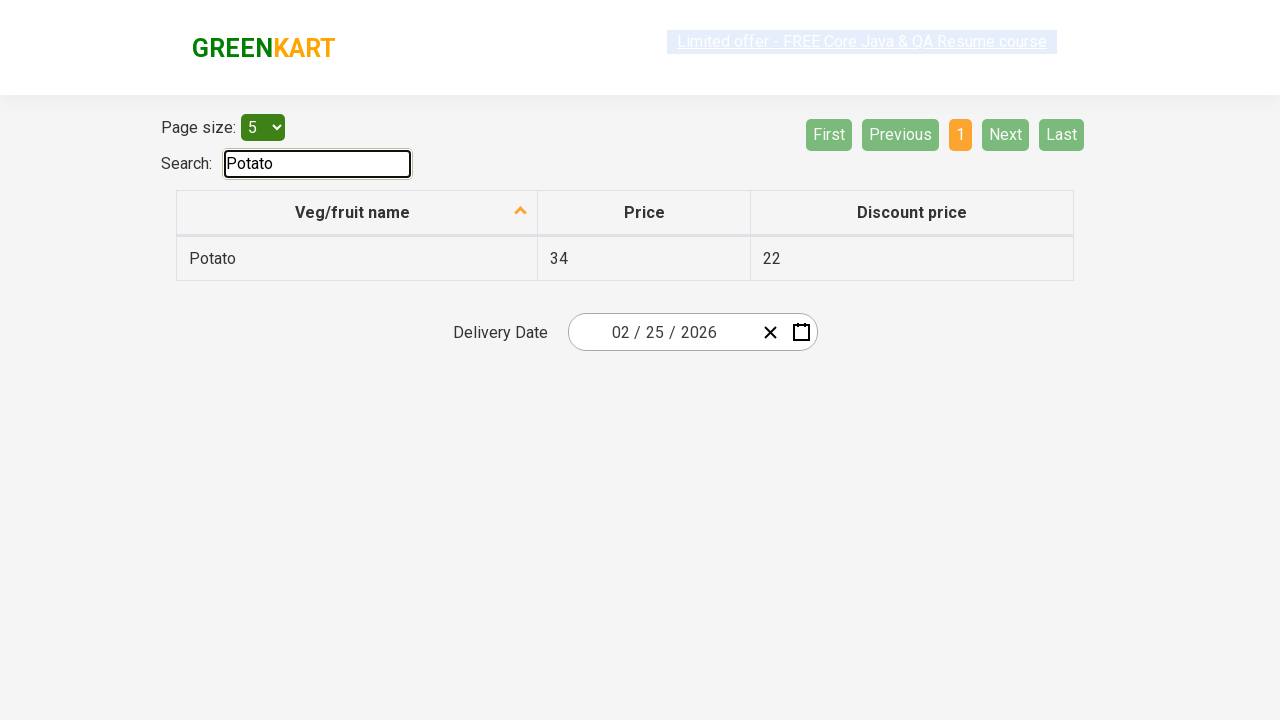

Verified filtered item contains 'Potato': Potato
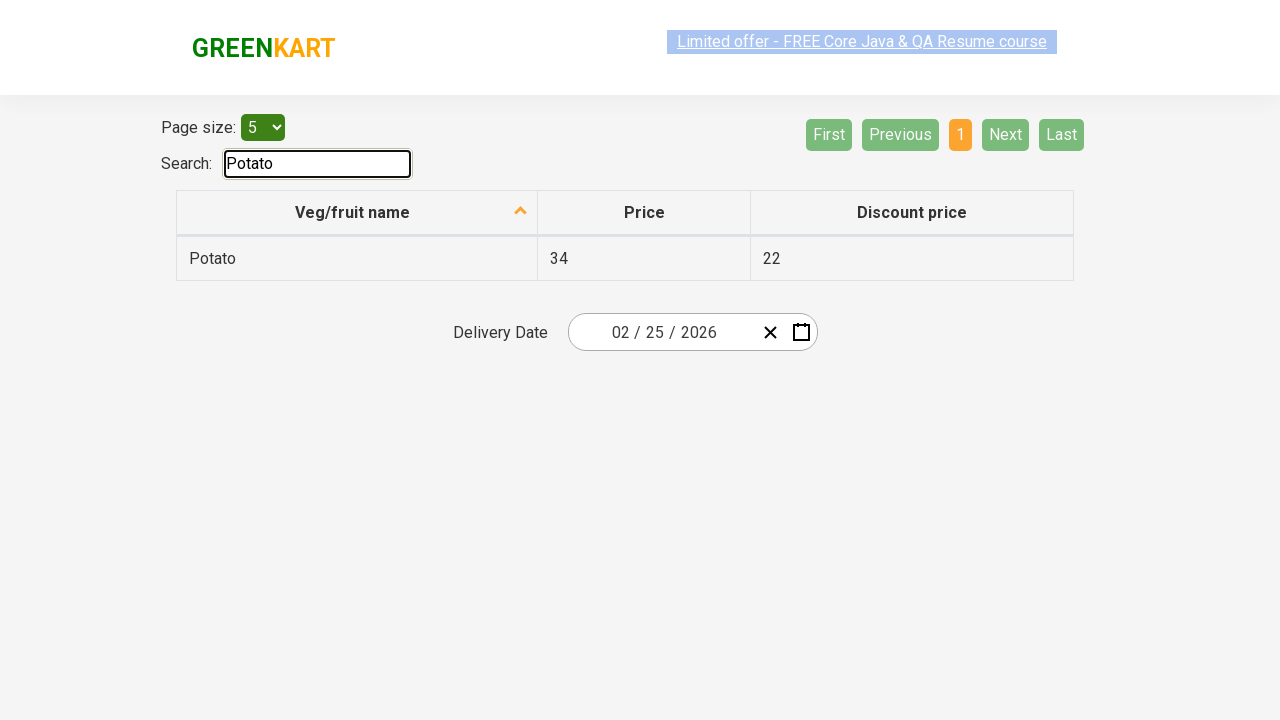

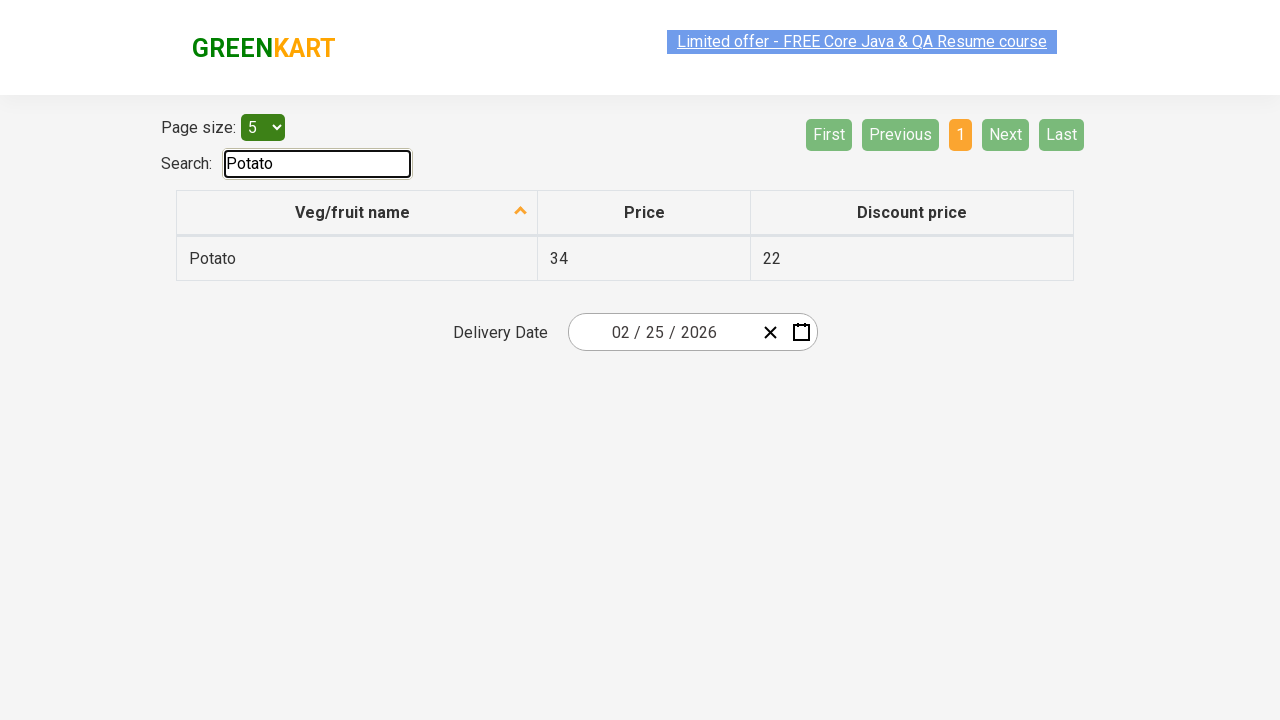